Navigates to the demo table page and verifies the number of employees (rows) in table 1 equals 5.

Starting URL: http://automationbykrishna.com/

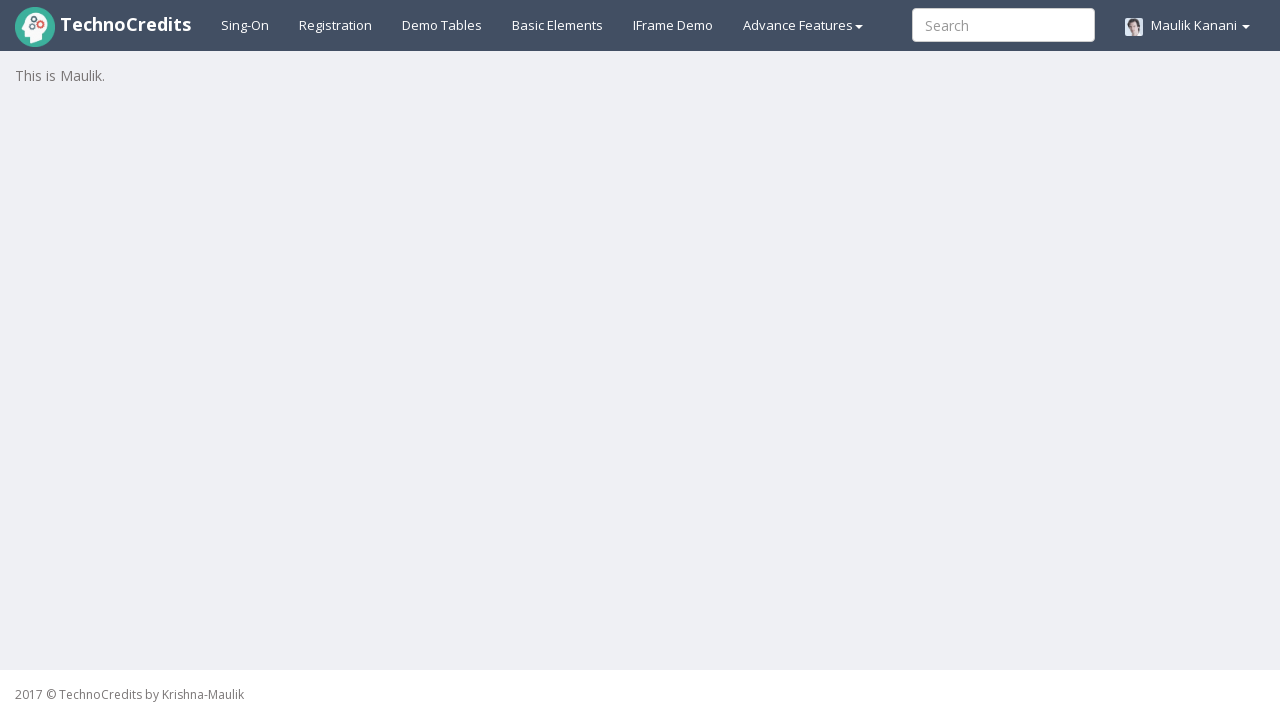

Clicked on demo table link at (442, 25) on a#demotable
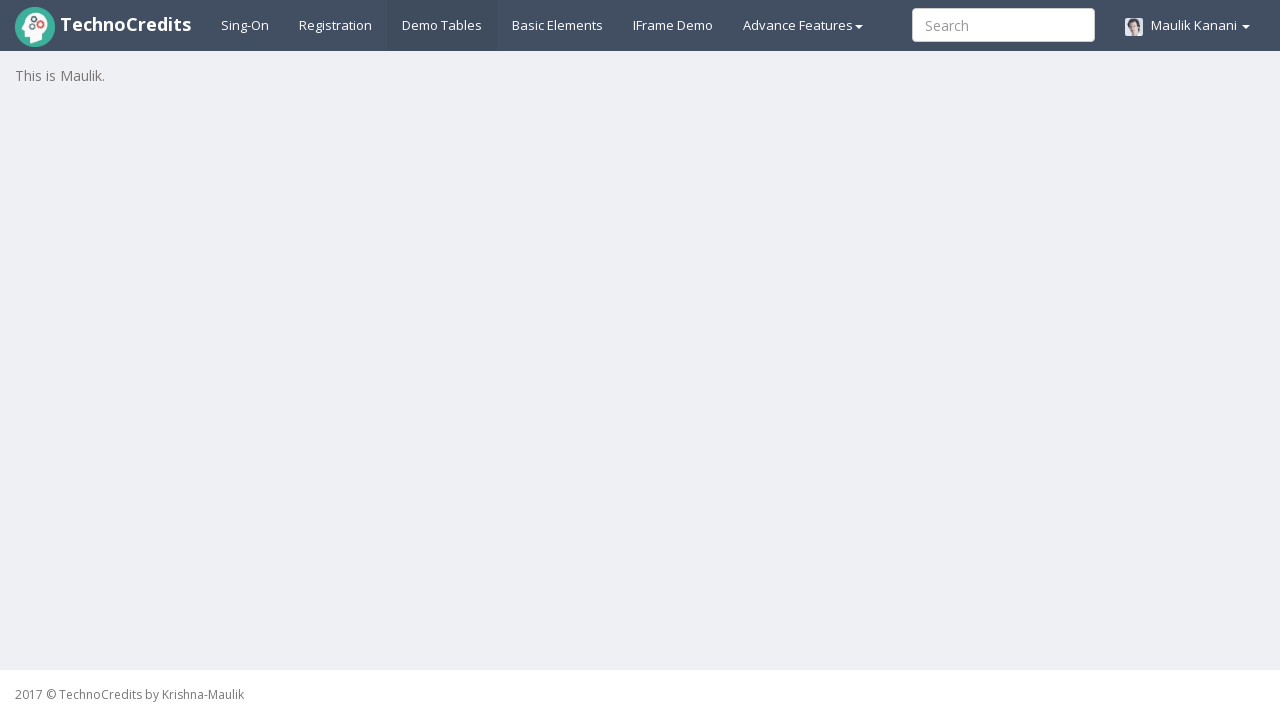

Table 1 loaded successfully
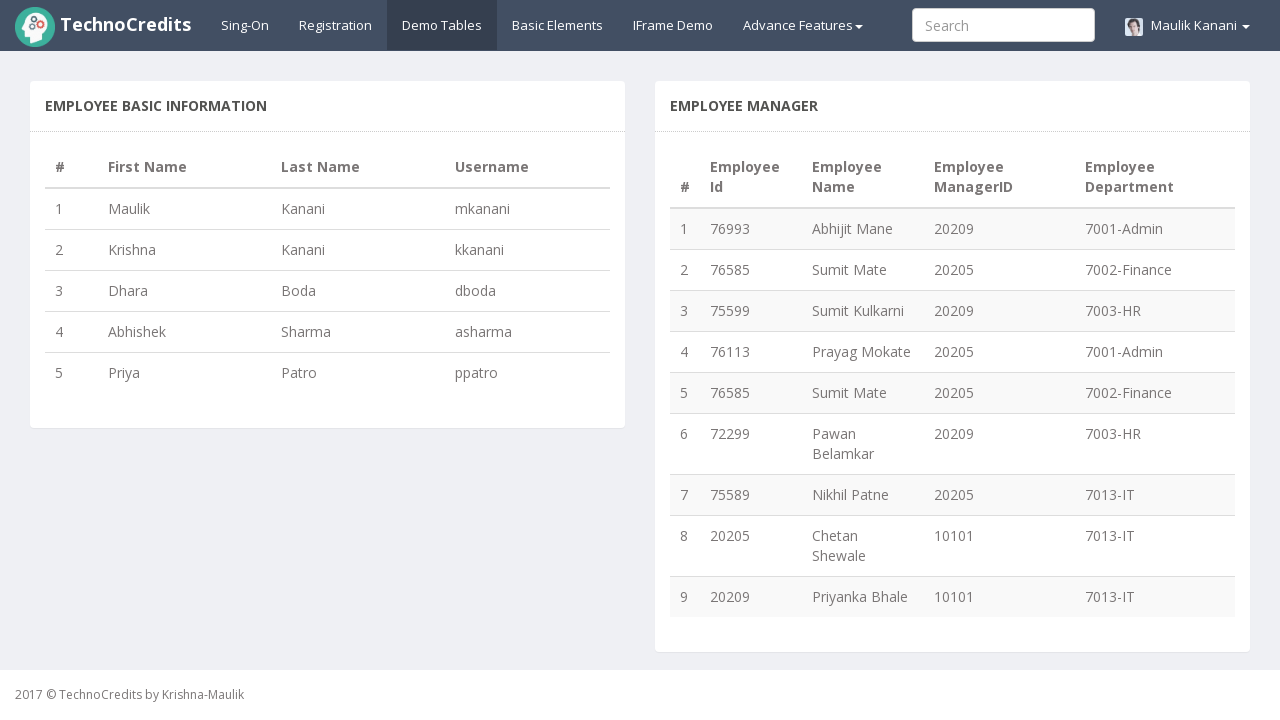

Counted 5 employee rows in table 1
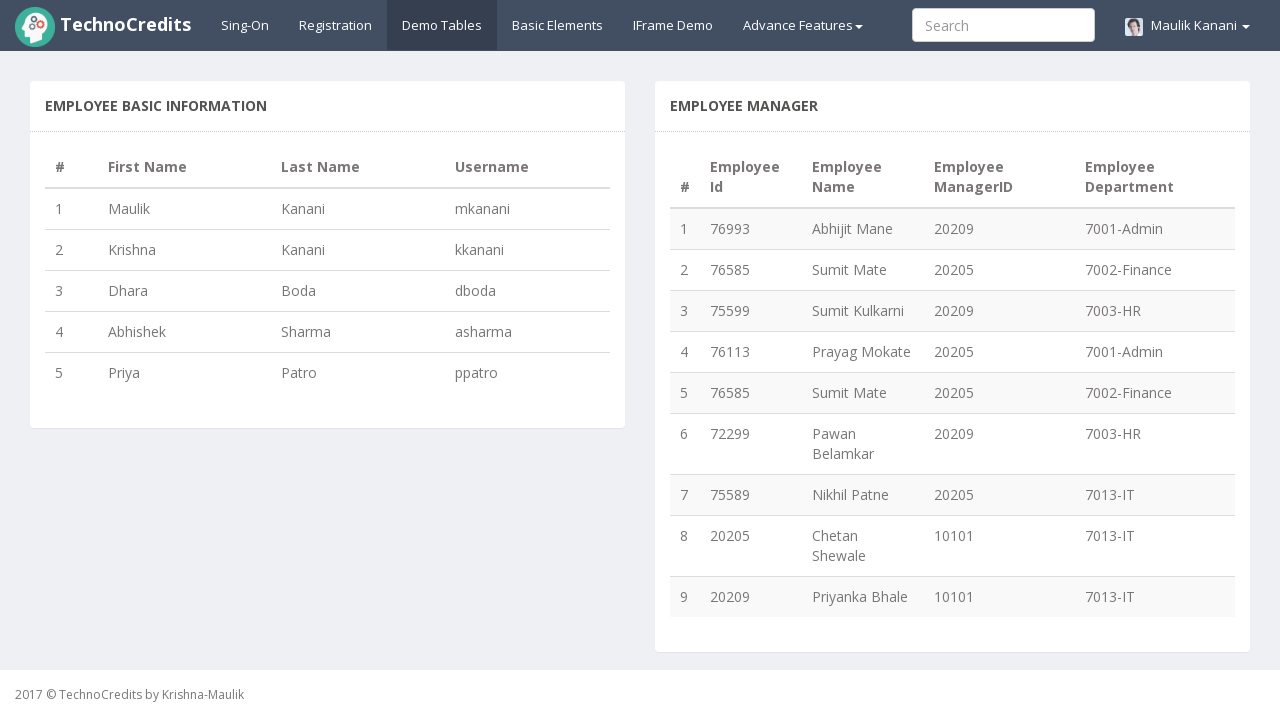

Verified that table 1 contains exactly 5 employee rows
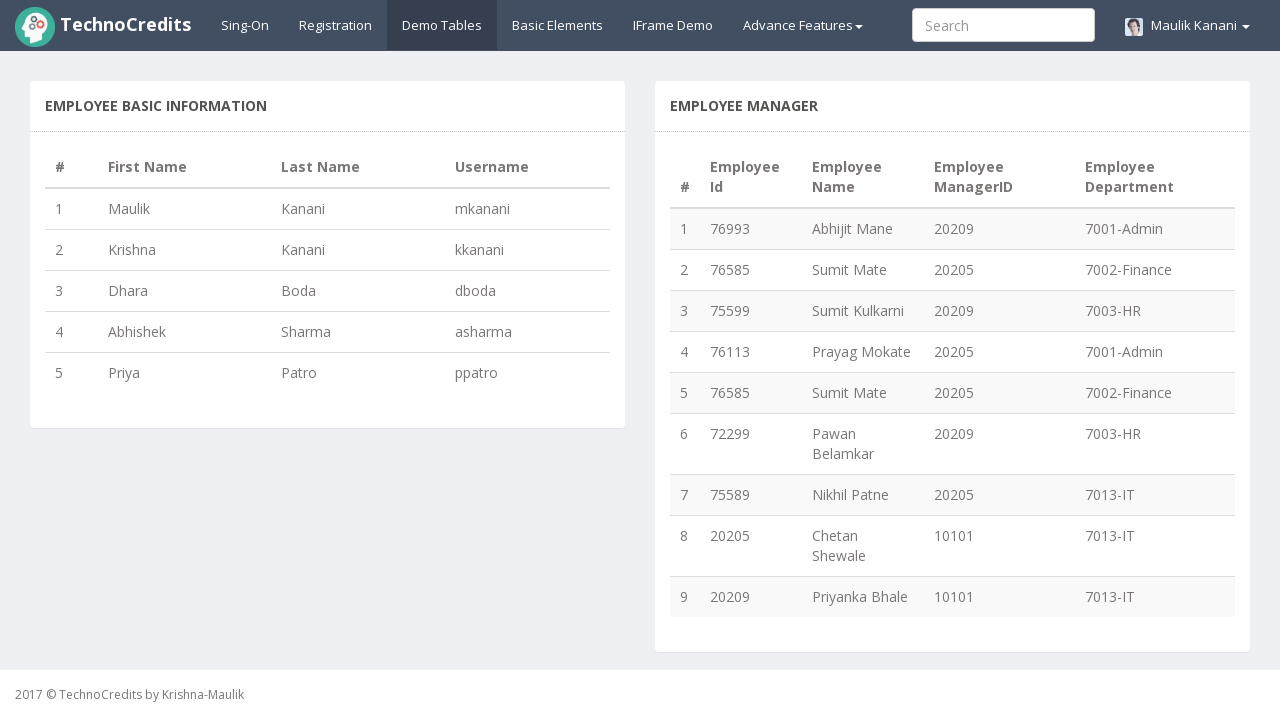

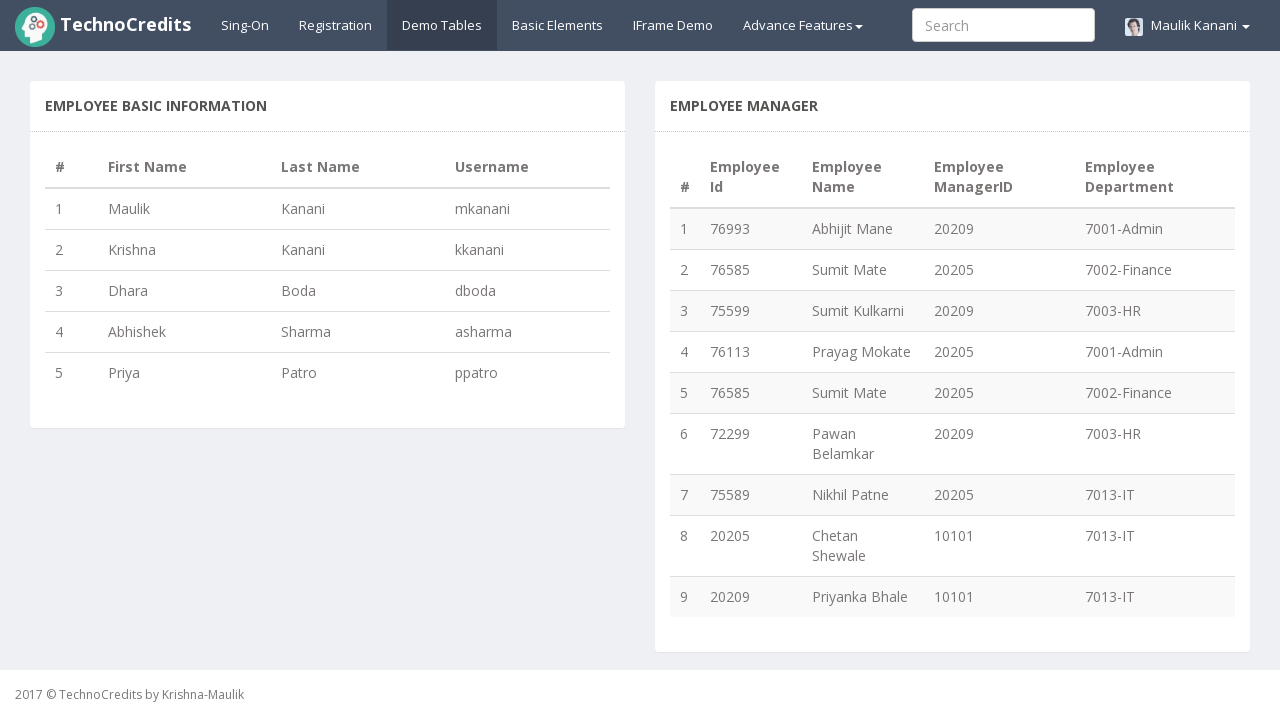